Tests the purchase form by filling in the name field and verifying its value

Starting URL: http://blazedemo.com/purchase.php

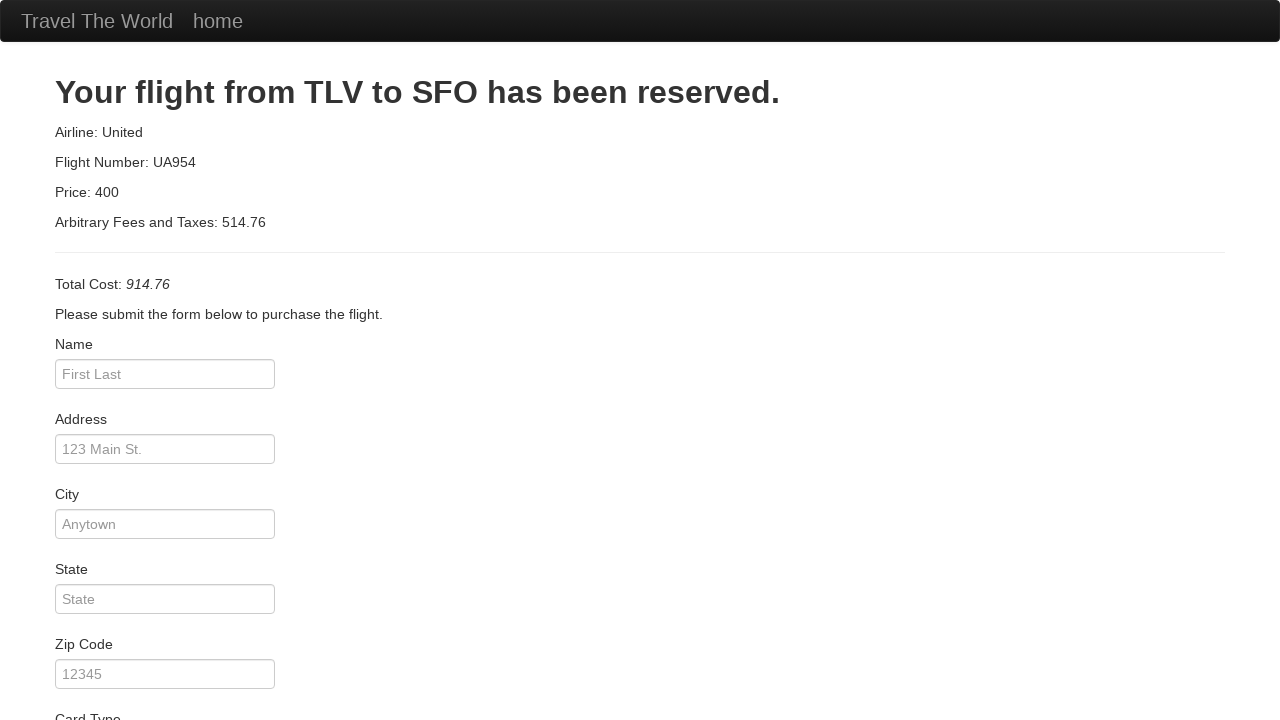

Cleared the name input field on #inputName
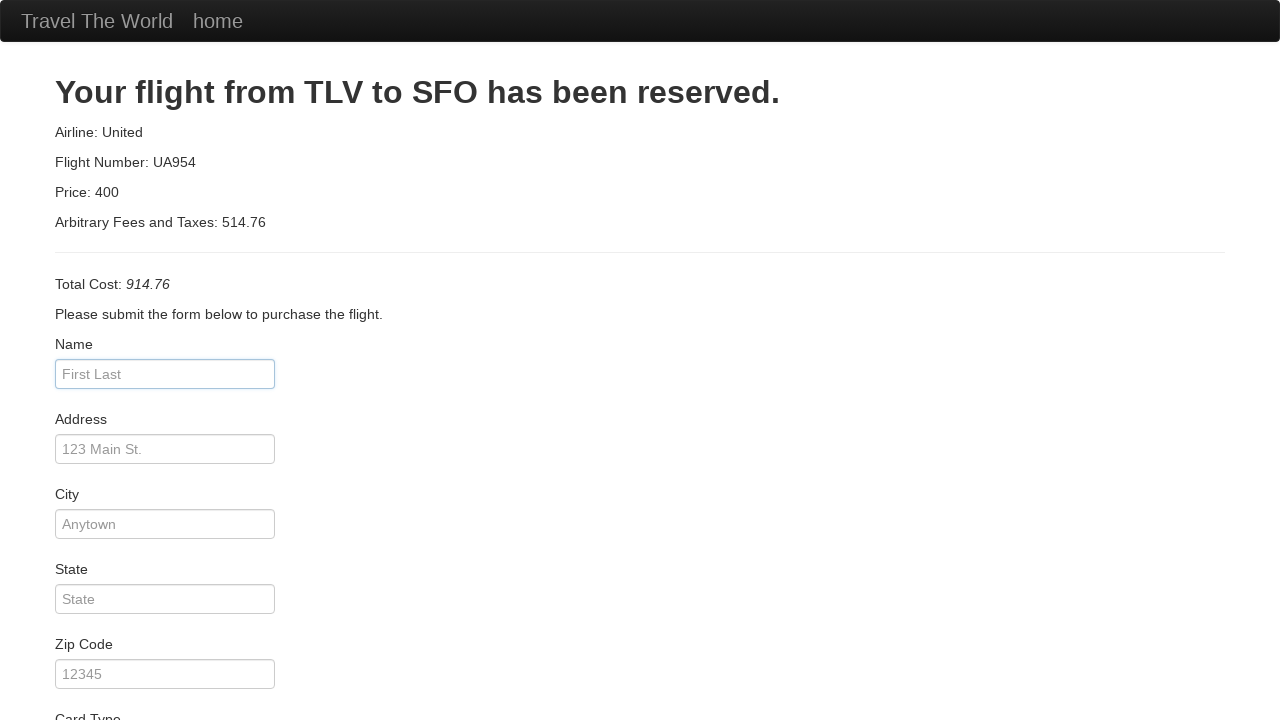

Filled name input field with 'testName' on #inputName
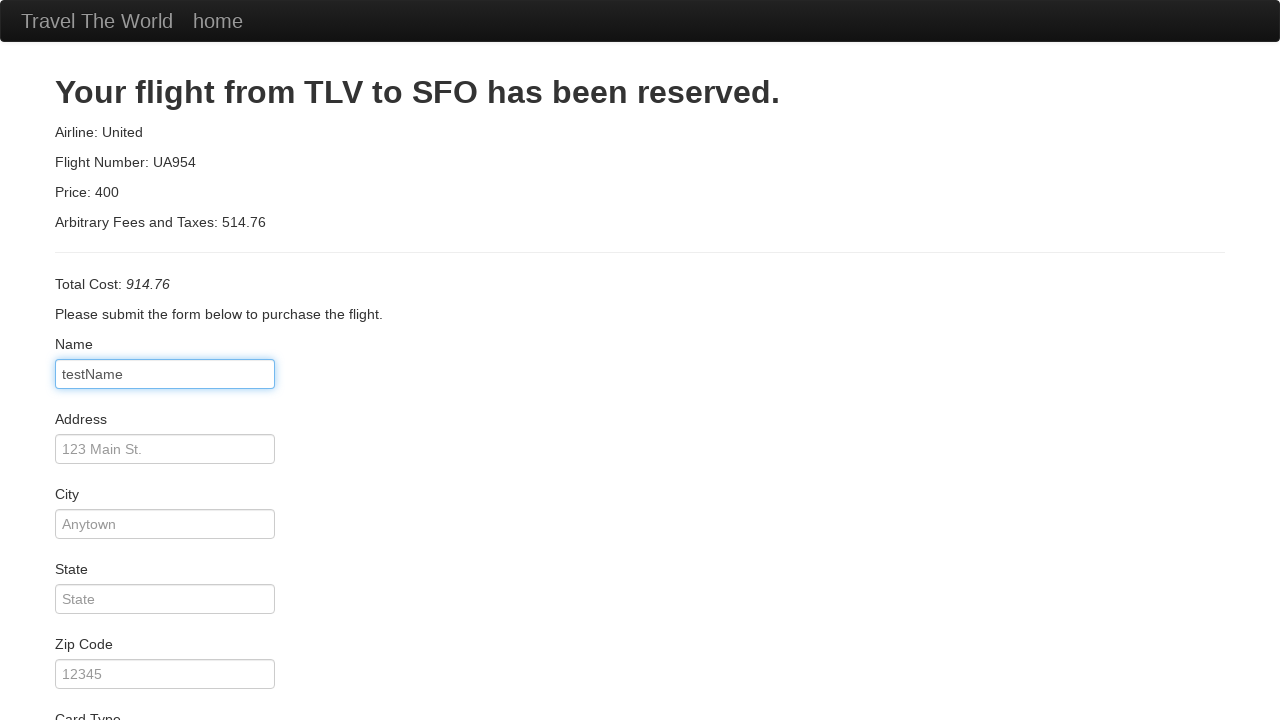

Verified name input field contains 'testName'
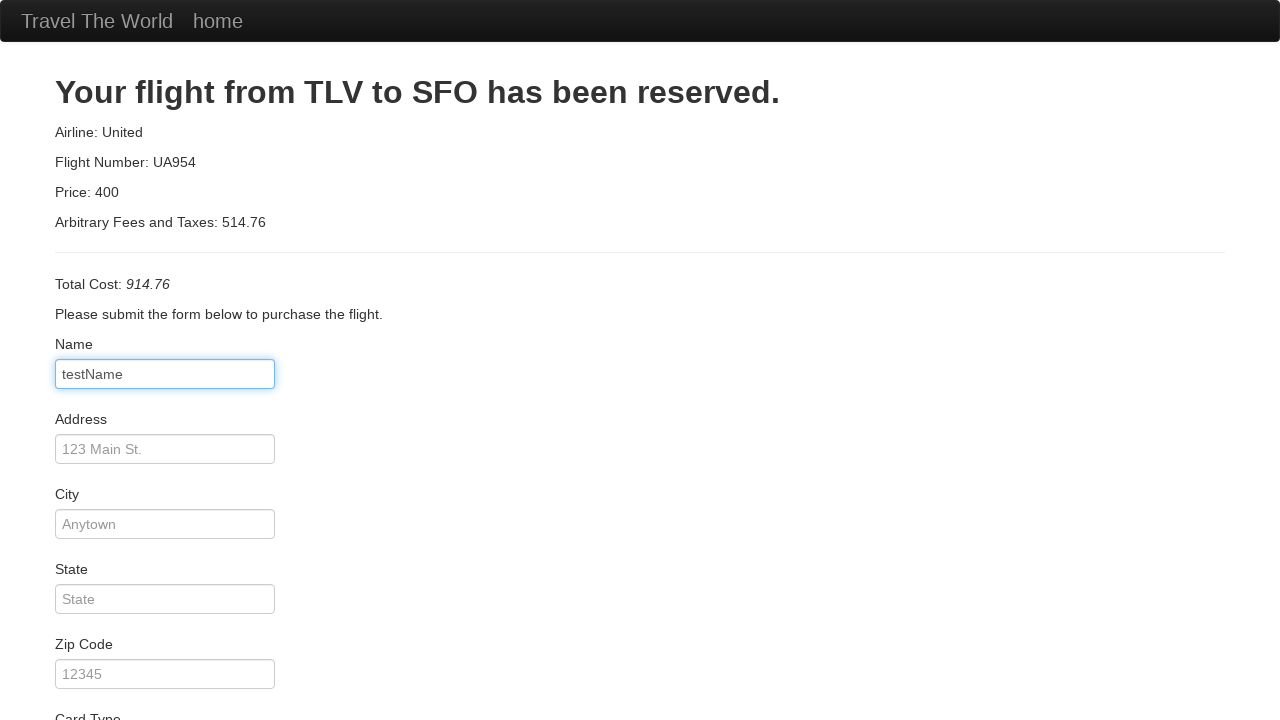

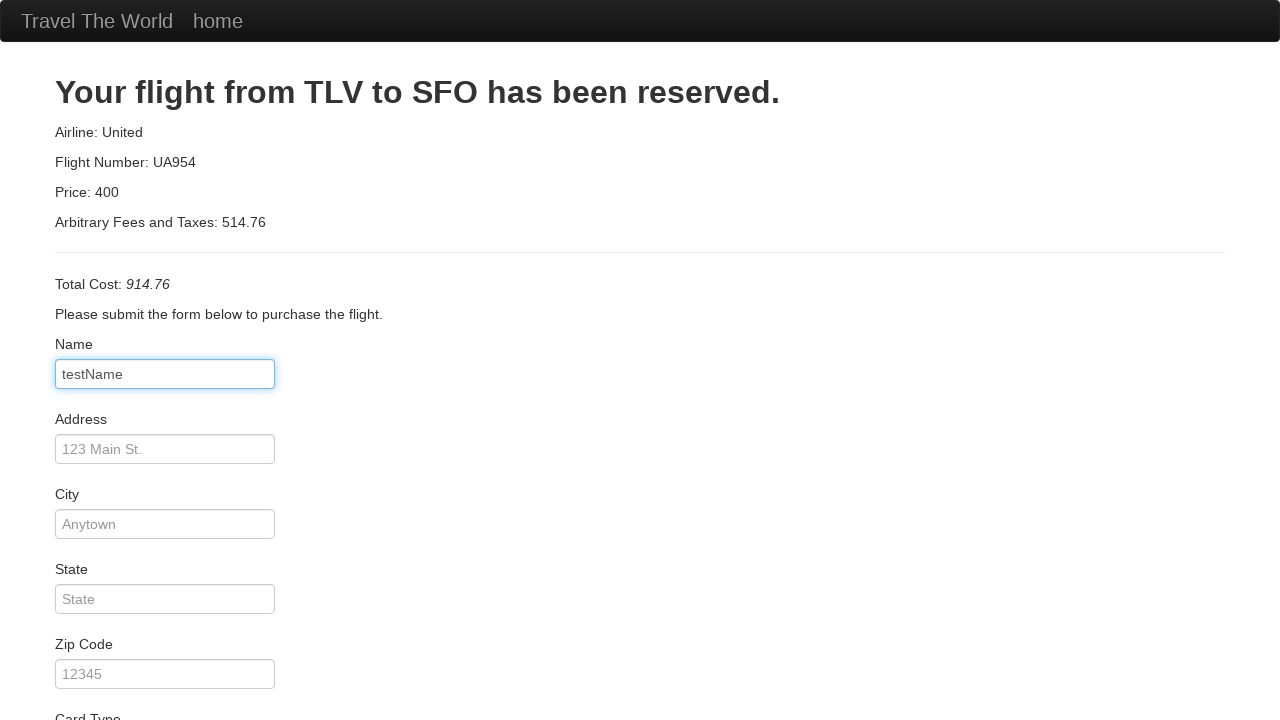